Tests the search functionality on the Russian Arbitration Court website by entering a tax identification number (INN) in the search form and submitting it

Starting URL: https://kad.arbitr.ru

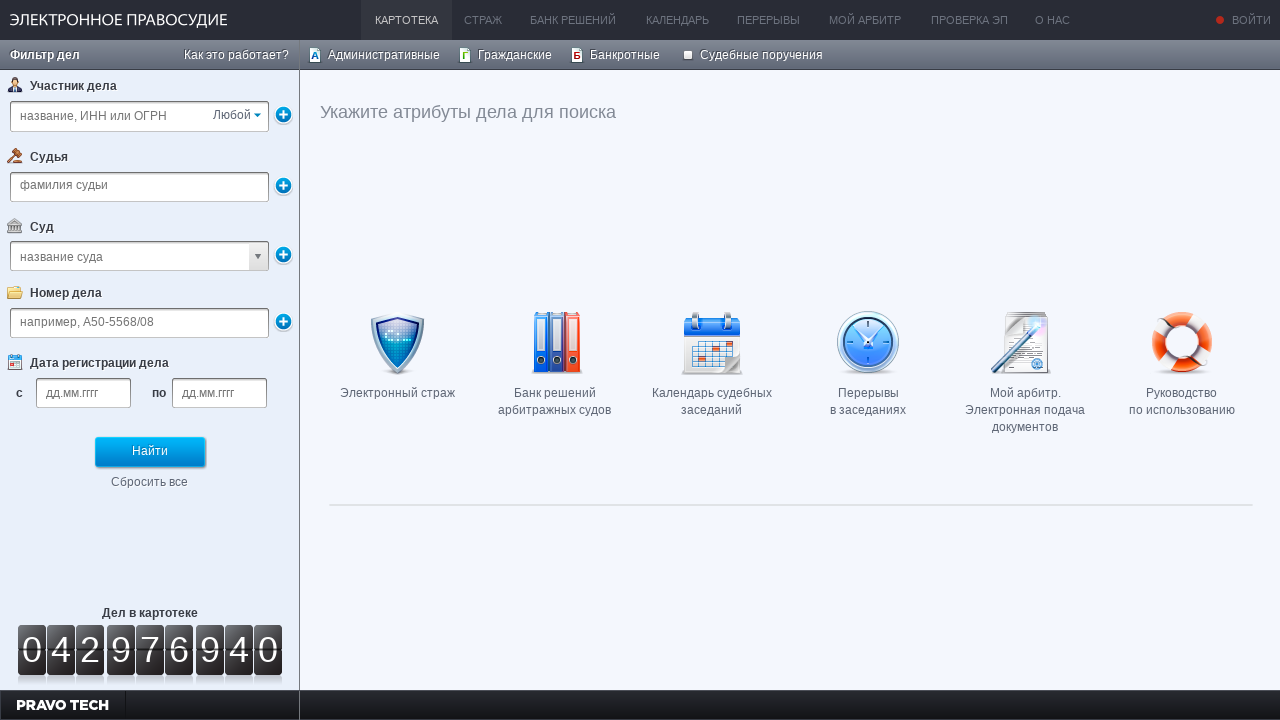

Waited for page to fully load (networkidle)
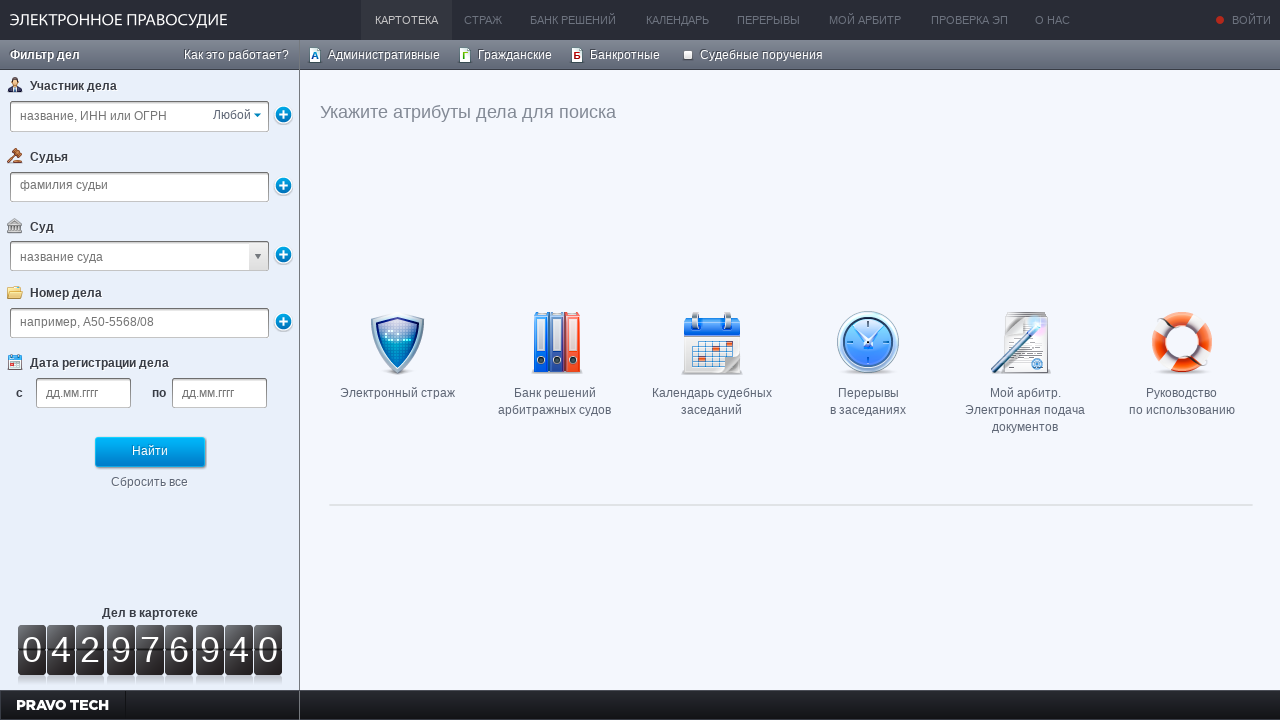

Located the search textarea field
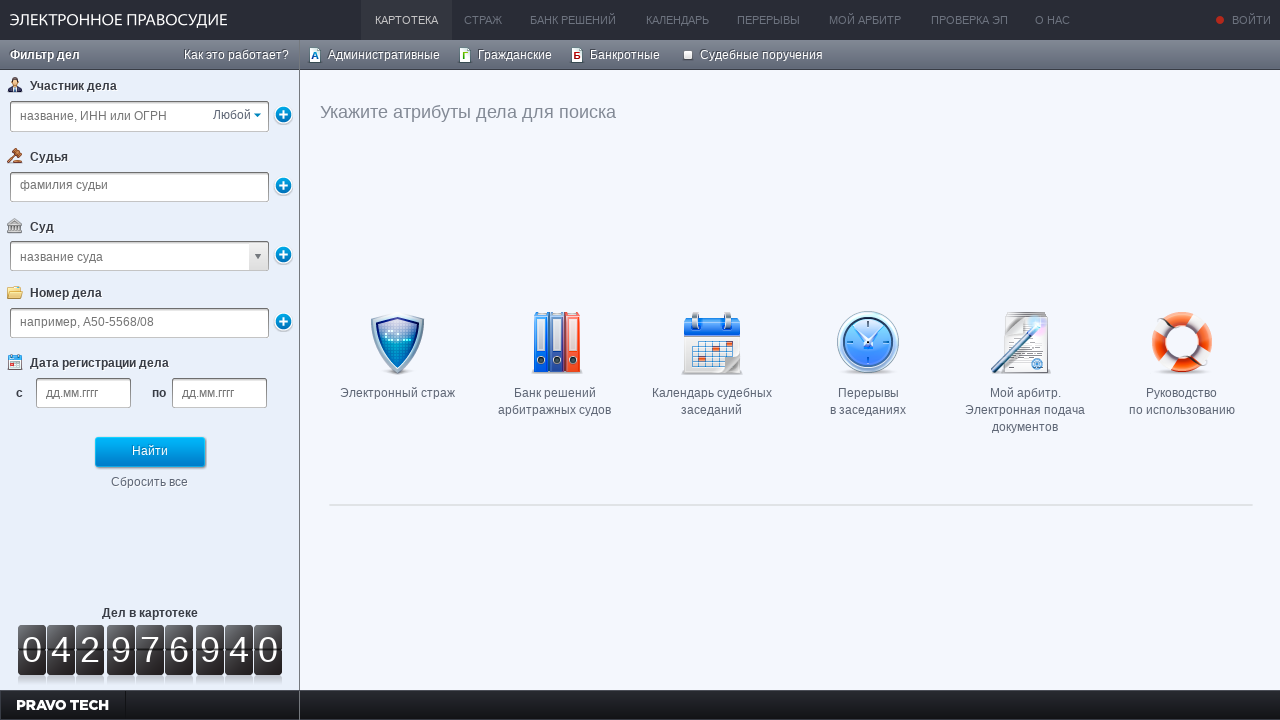

Waited for search textarea to become visible
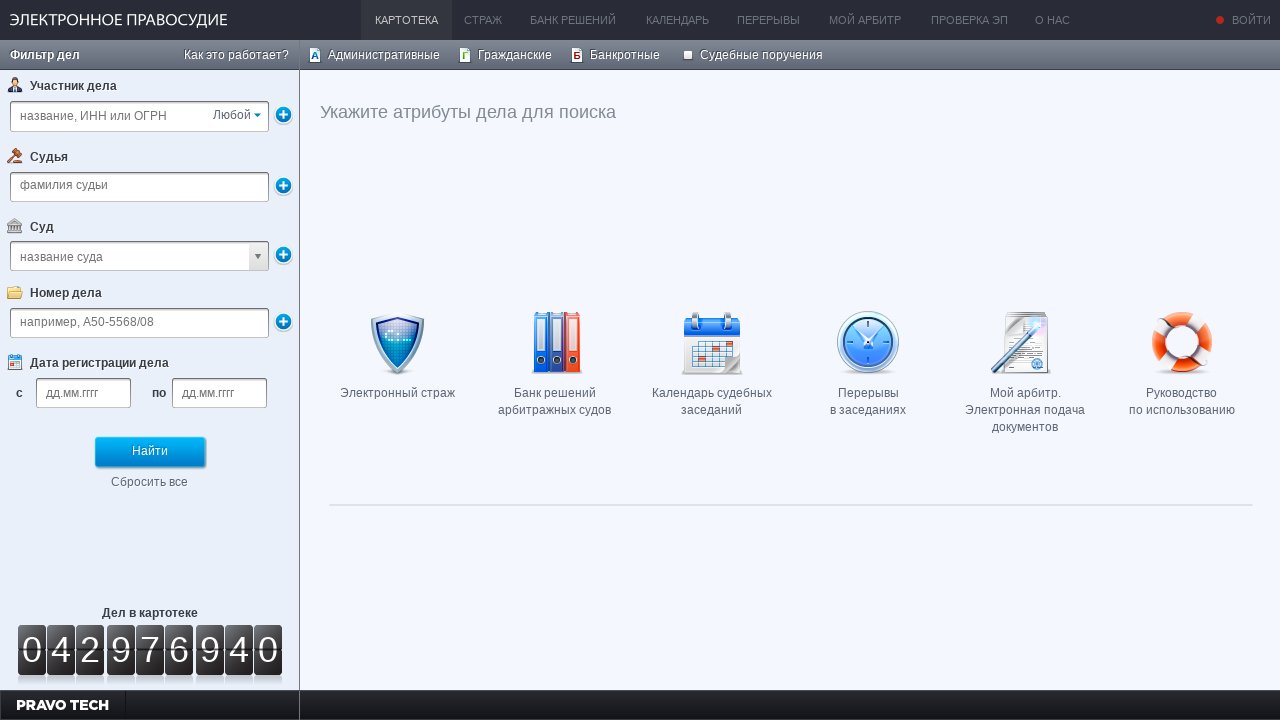

Cleared the search textarea on textarea[placeholder="название, ИНН или ОГРН"]
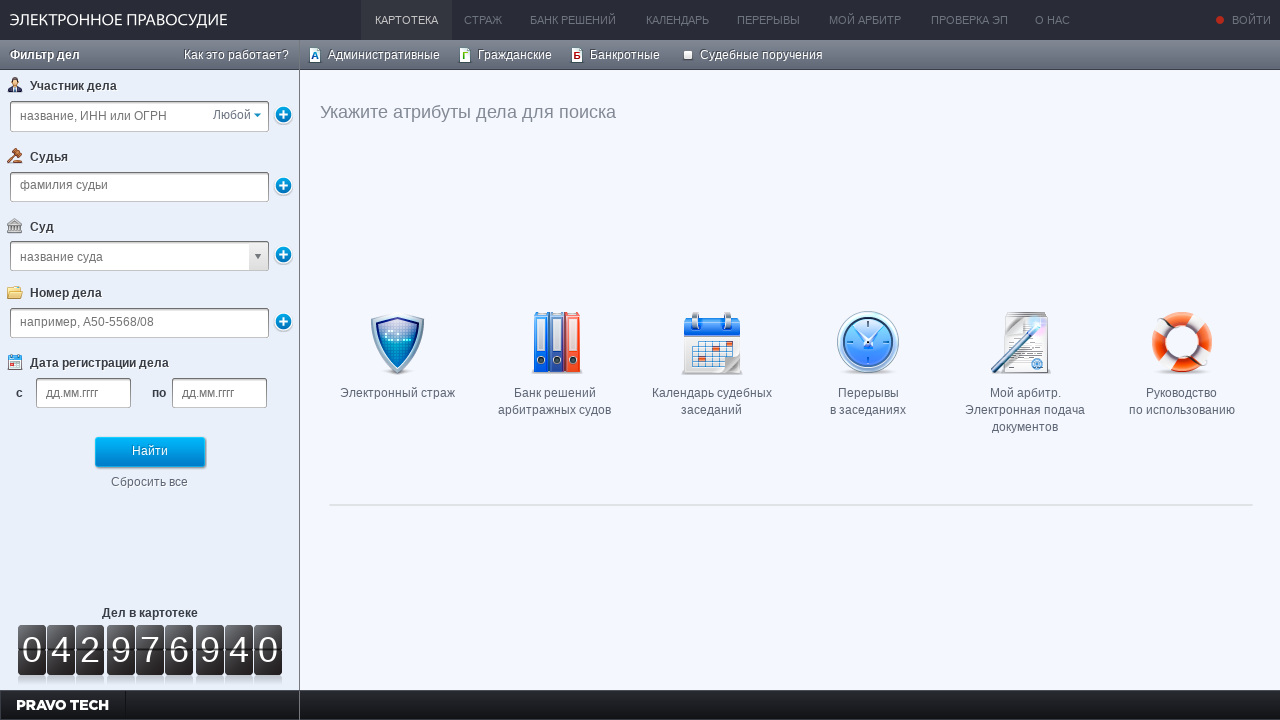

Entered INN '7707083893' into the search field on textarea[placeholder="название, ИНН или ОГРН"]
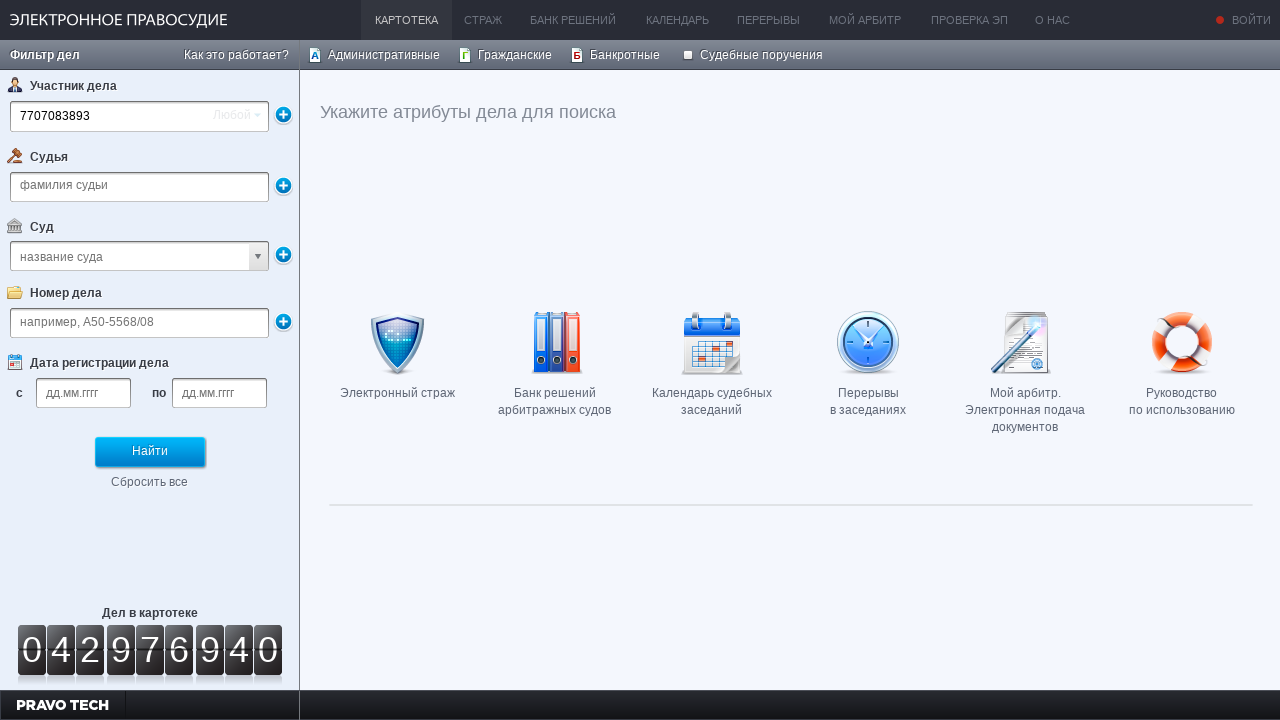

Pressed Enter to submit the search query on textarea[placeholder="название, ИНН или ОГРН"]
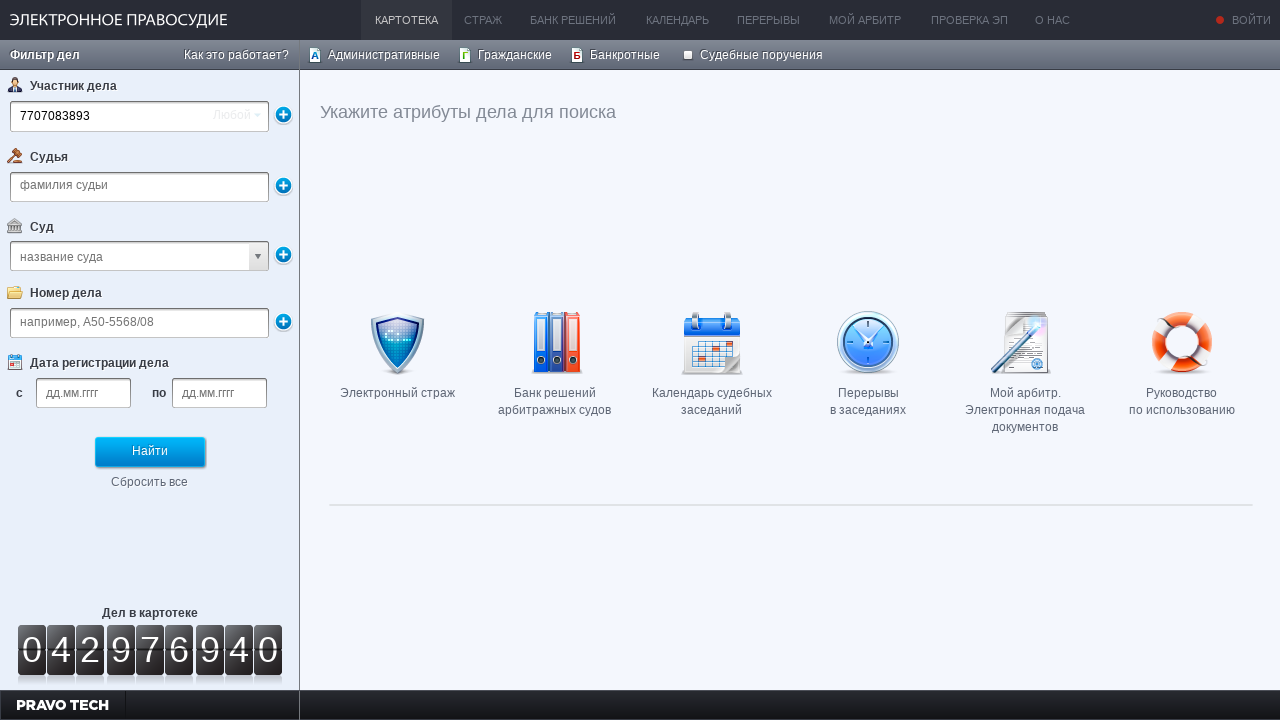

Waited for search results to load (networkidle)
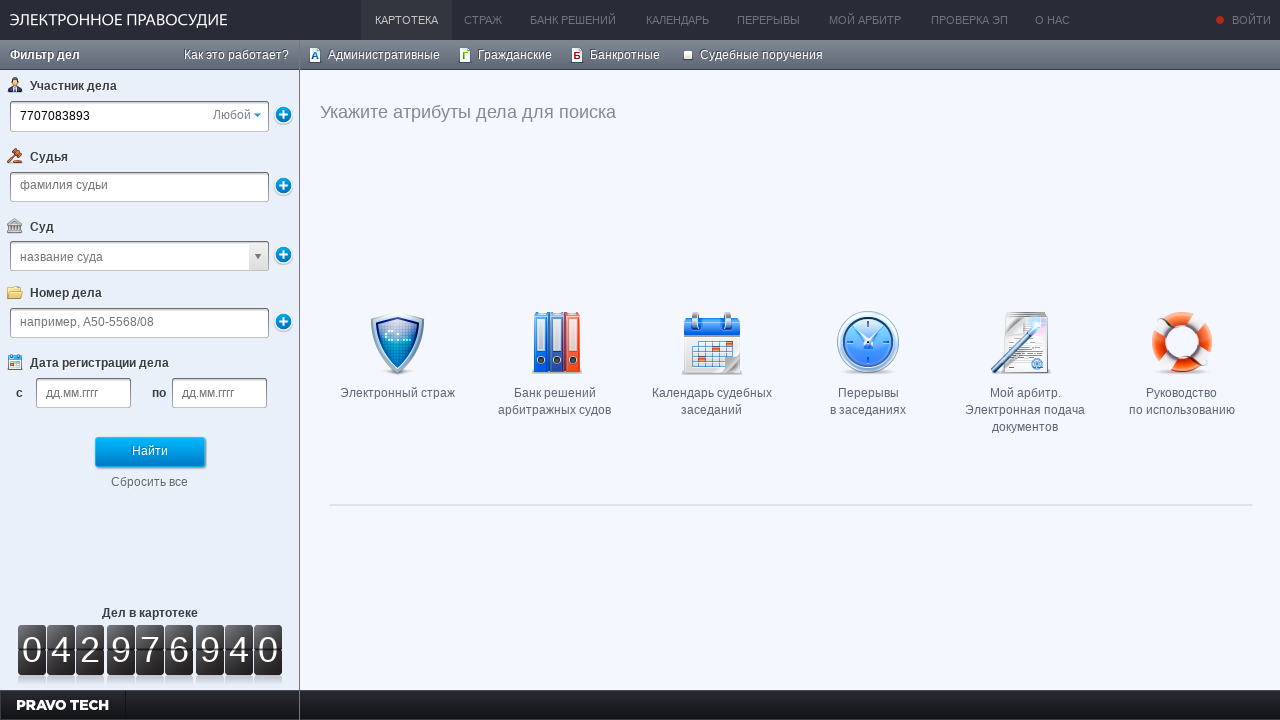

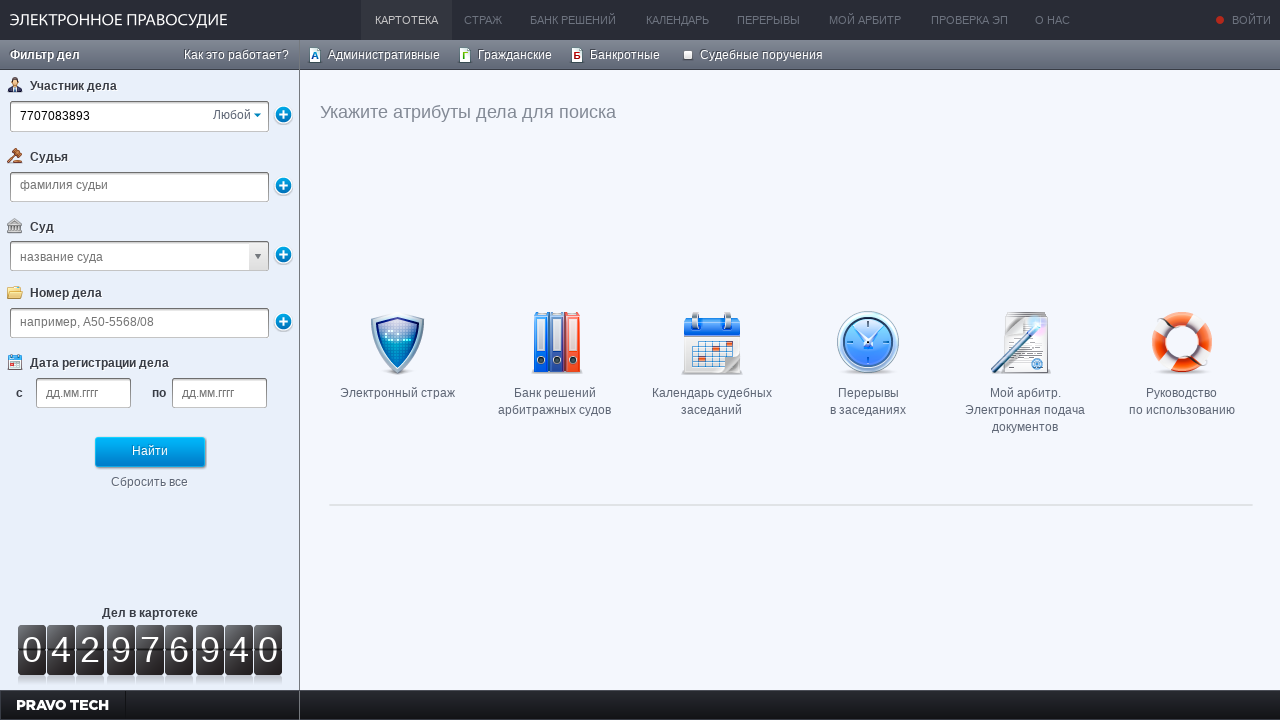